Tests mouse hover functionality by moving mouse over menu items

Starting URL: https://demoqa.com/menu/

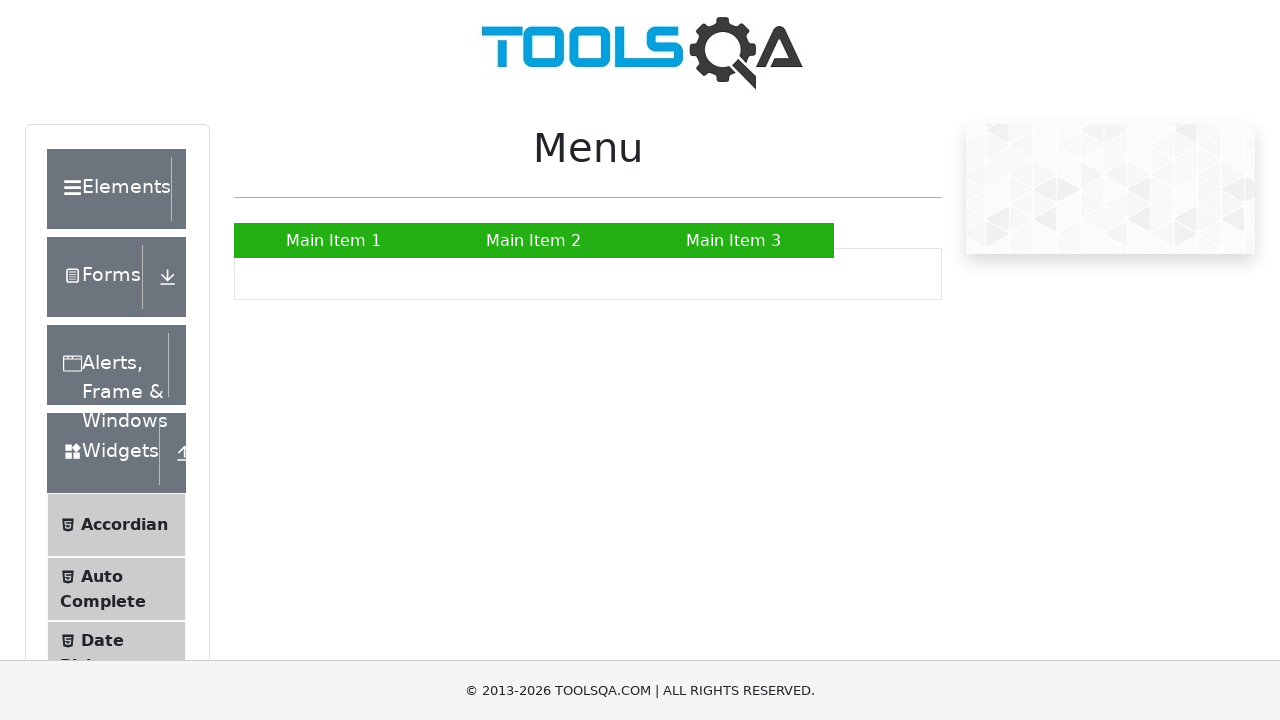

Hovered over Main Item 2 menu item at (534, 240) on text=Main Item 2
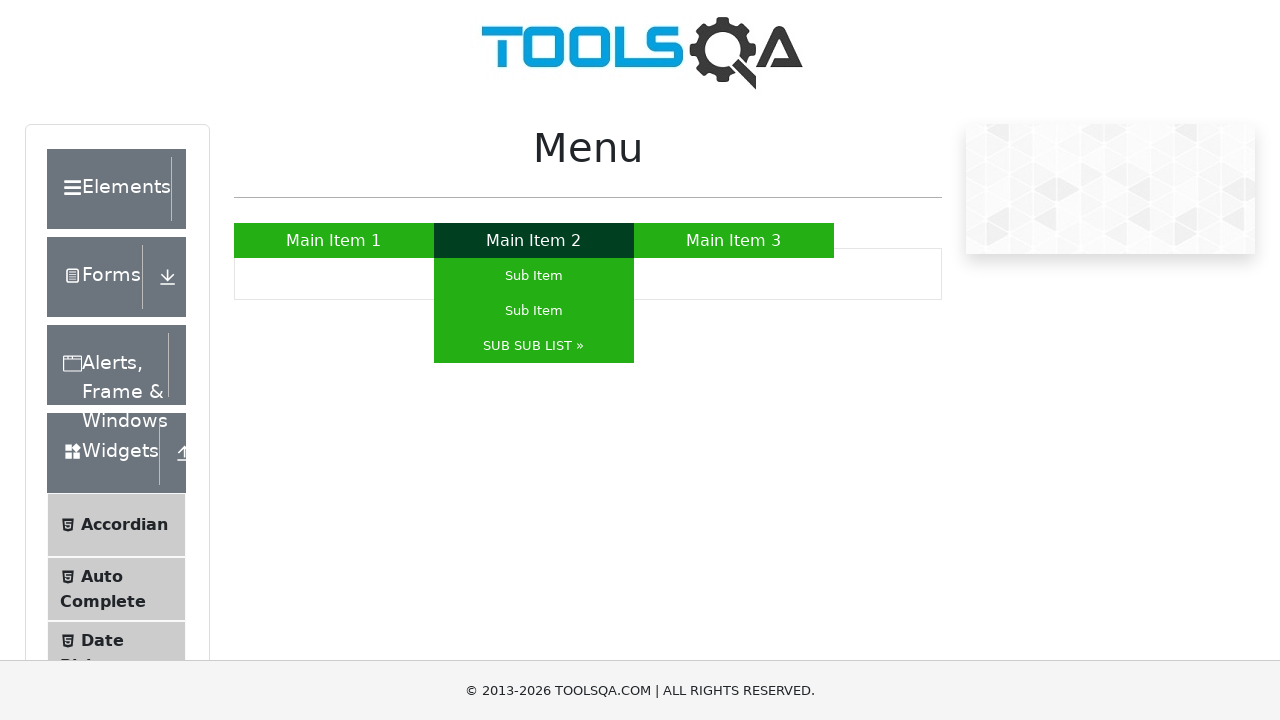

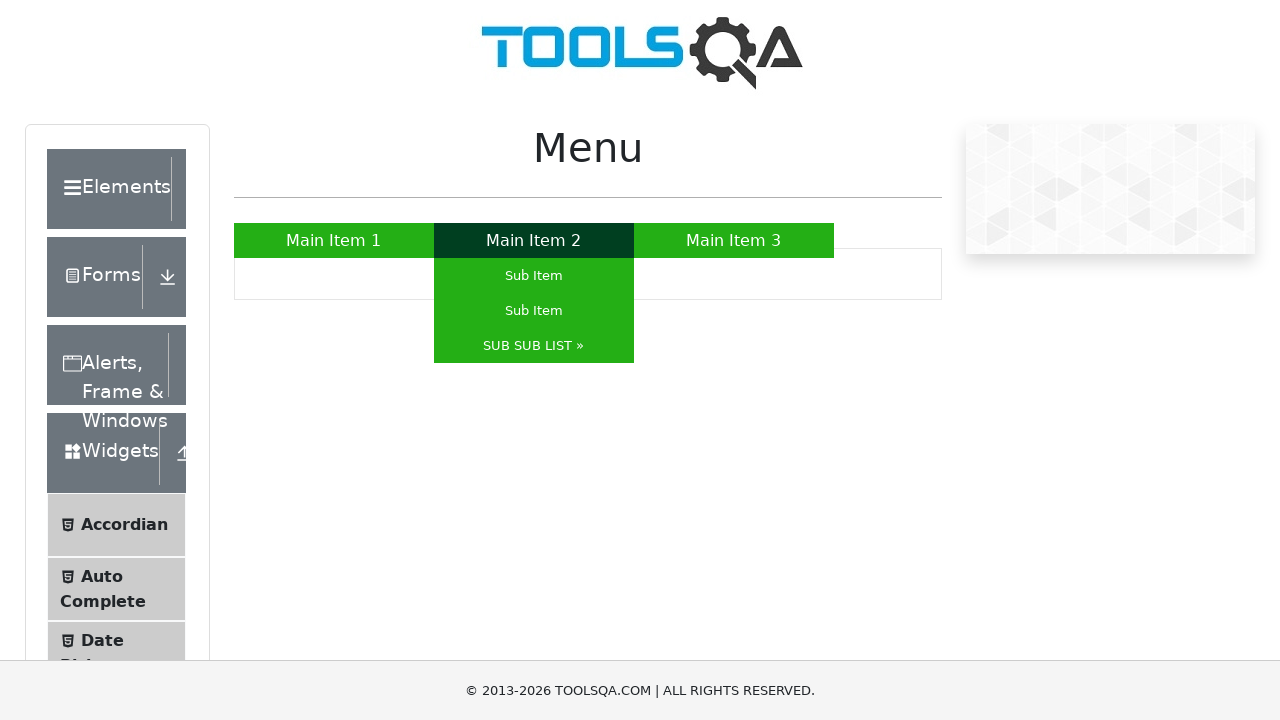